Tests placing an order without filling any personal information to verify validation behavior.

Starting URL: https://www.demoblaze.com/index.html

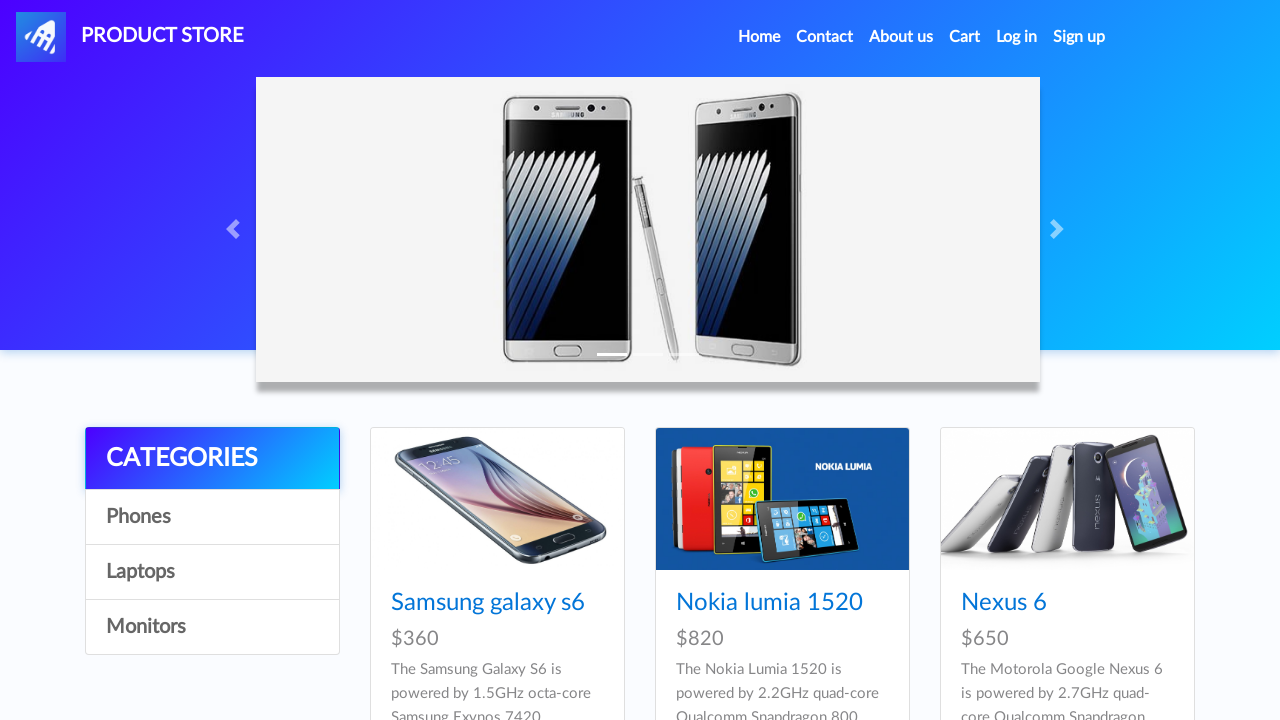

Set up dialog handler to automatically accept dialogs
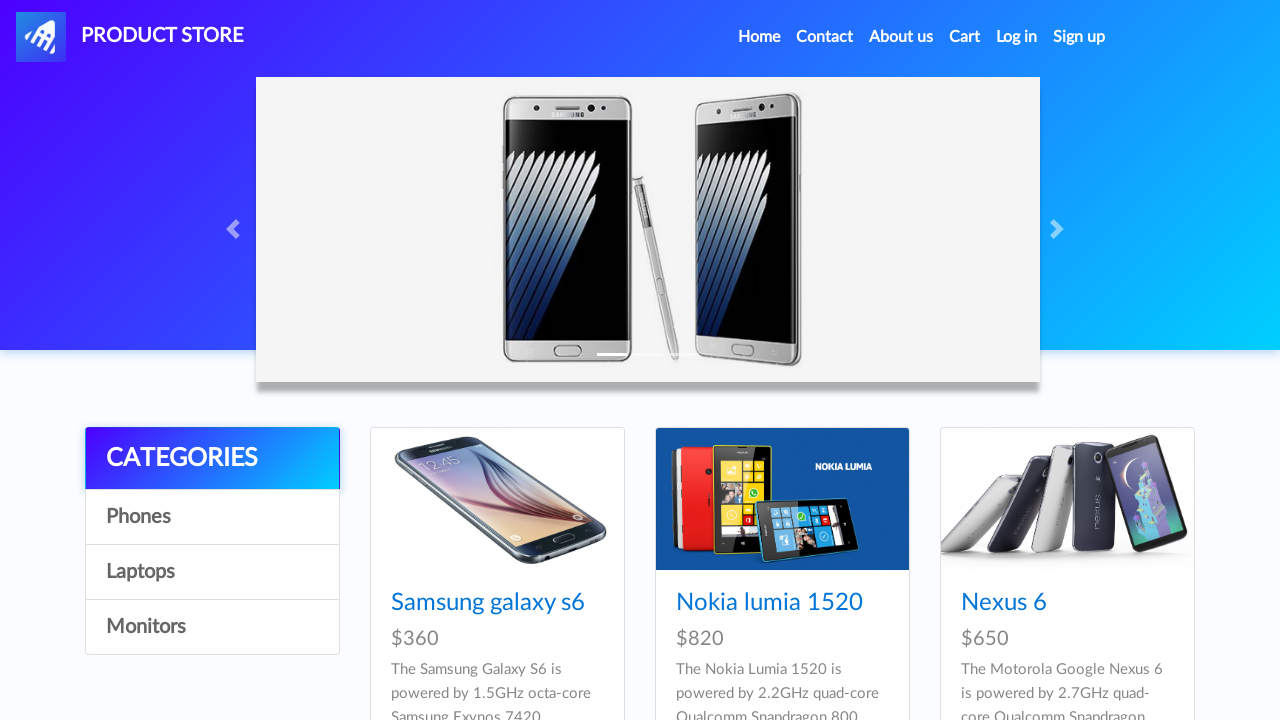

Clicked on Samsung Galaxy S6 product link at (488, 603) on internal:role=link[name="Samsung galaxy s6"i]
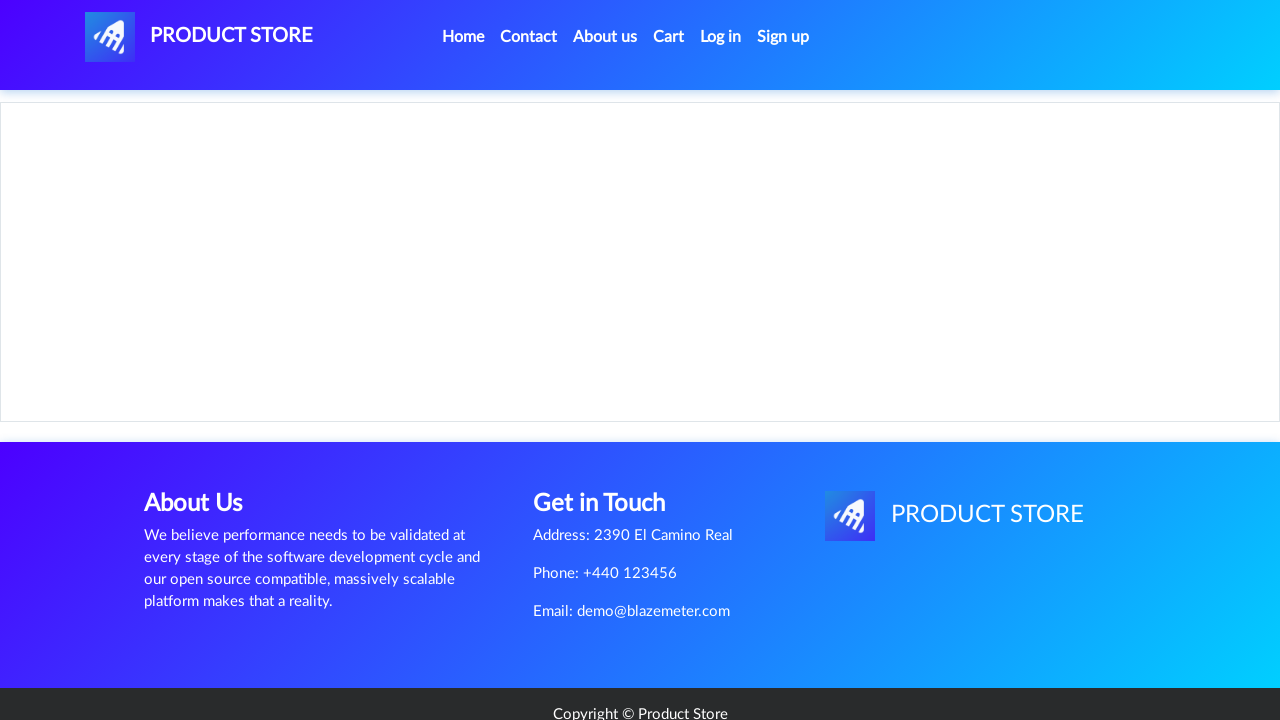

Clicked 'Add to cart' link at (610, 440) on internal:role=link[name="Add to cart"i]
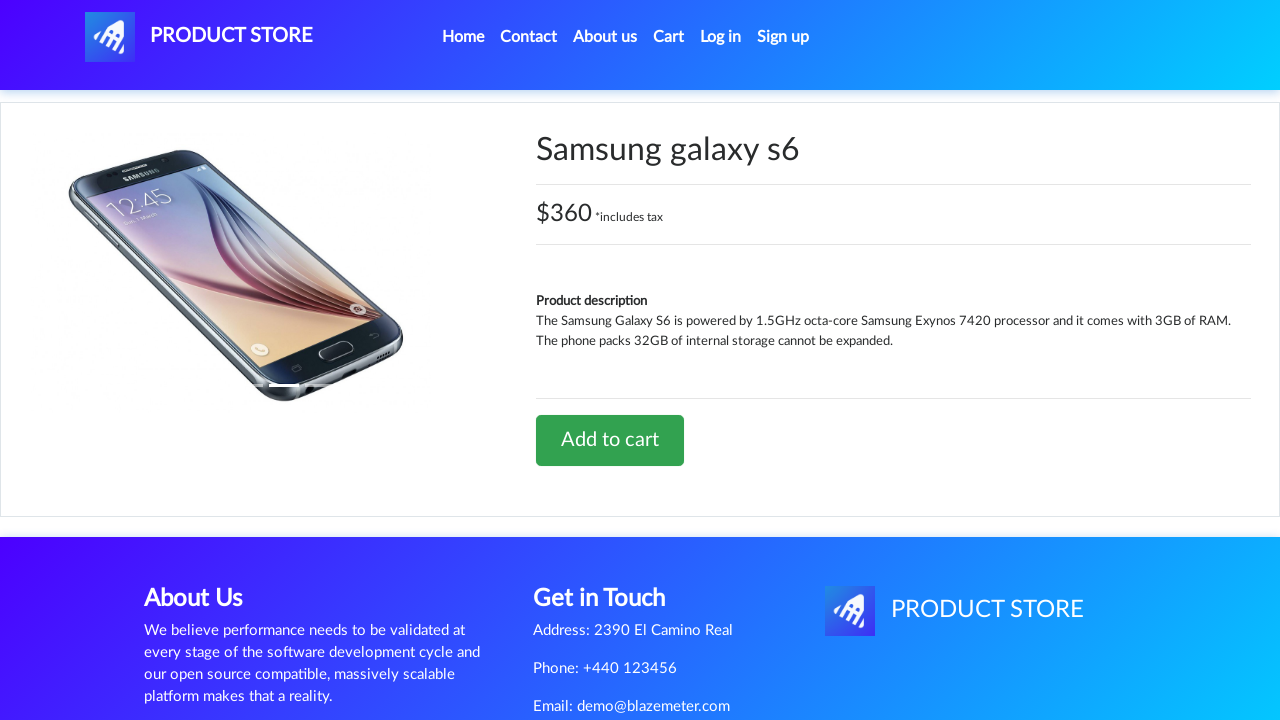

Waited for product to be added to cart
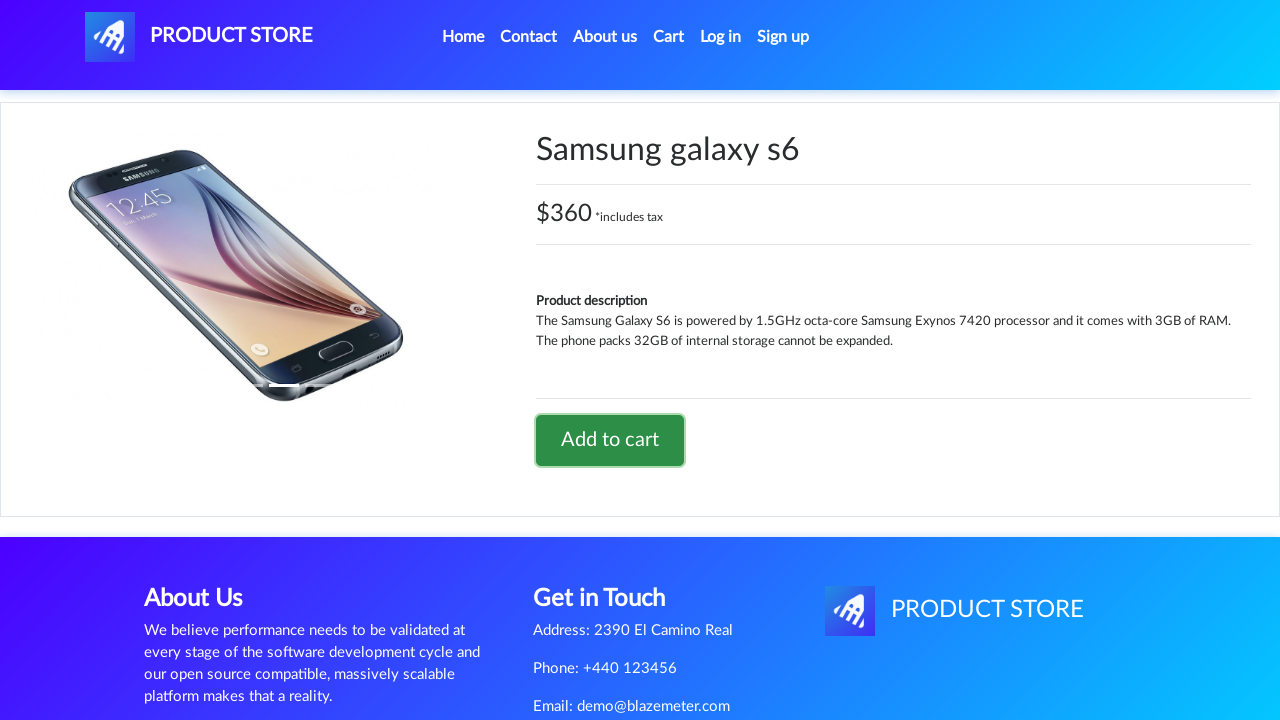

Clicked 'Cart' link to navigate to cart page at (669, 37) on internal:role=link[name="Cart"s]
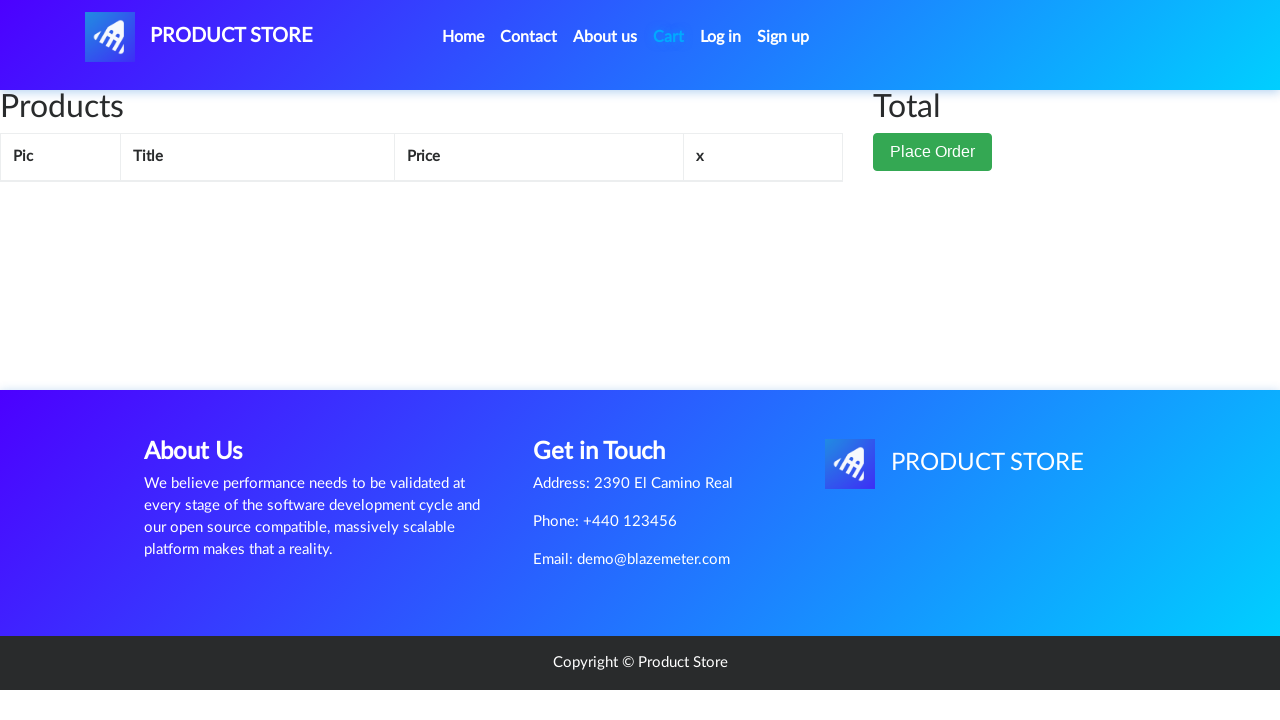

Waited for cart page to load
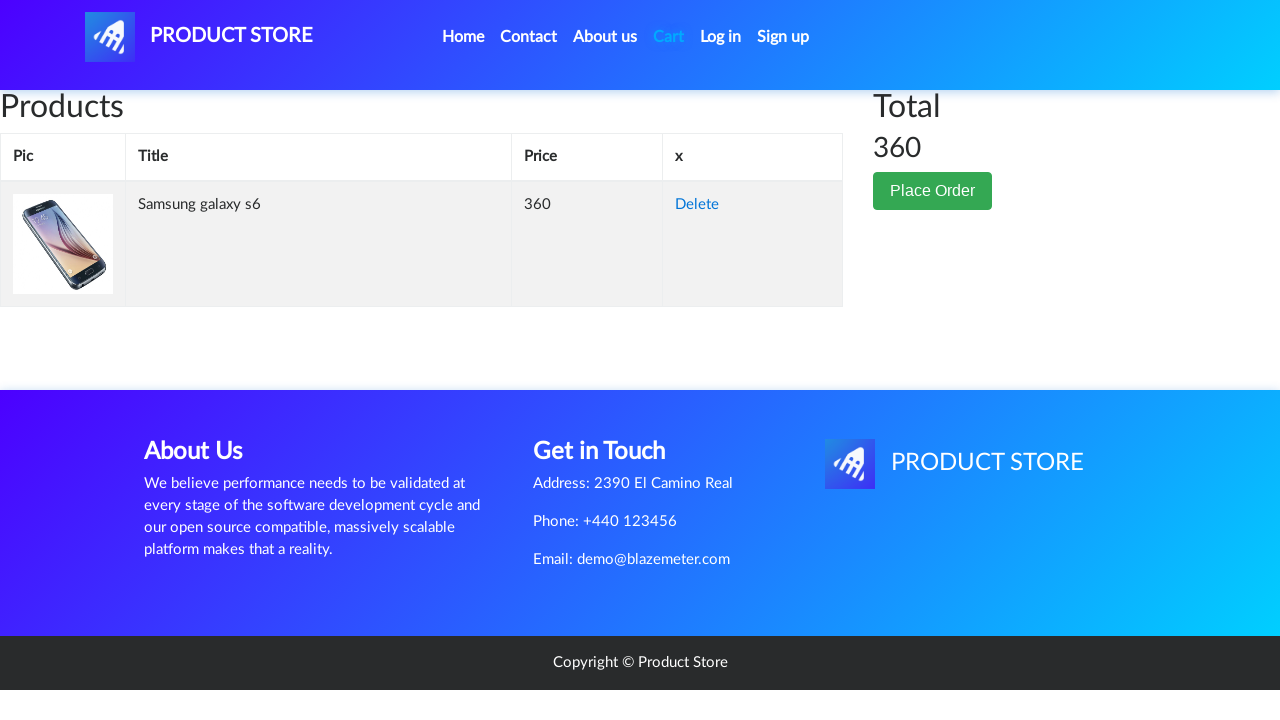

Clicked 'Place Order' button to open checkout form at (933, 191) on internal:role=button[name="Place Order"i]
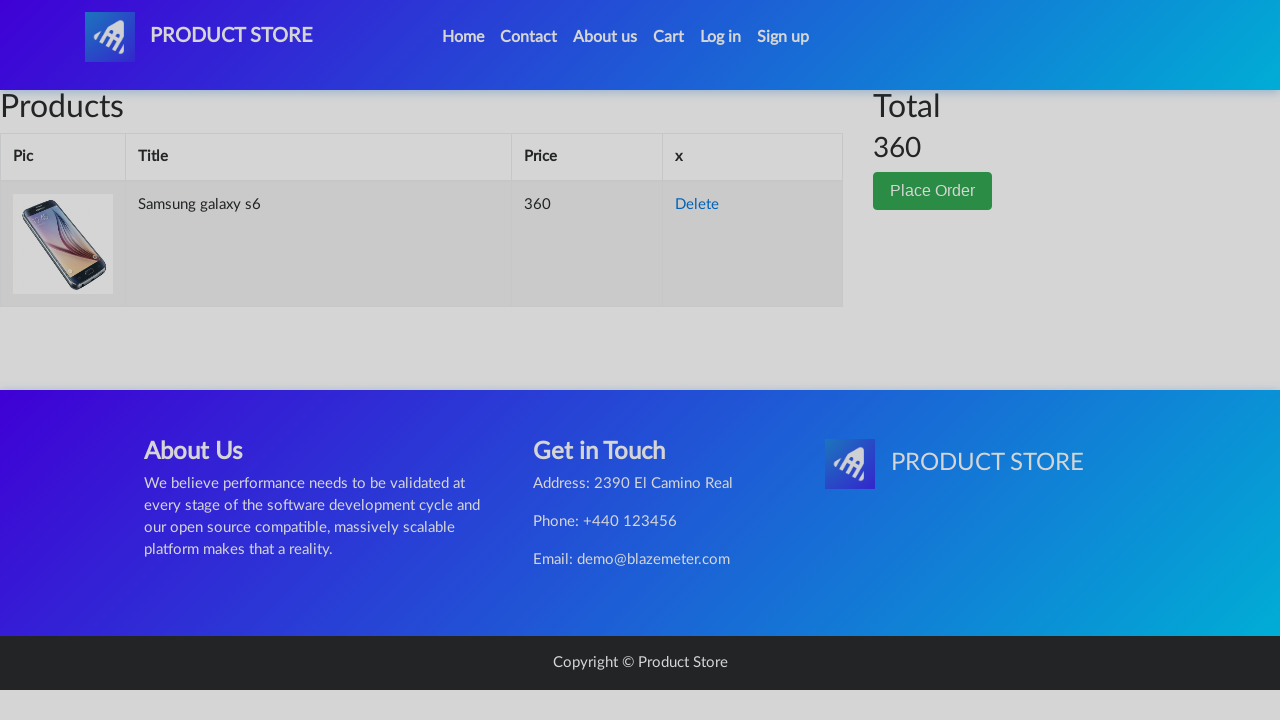

Clicked 'Purchase' button without filling in personal information at (823, 655) on internal:role=button[name="Purchase"i]
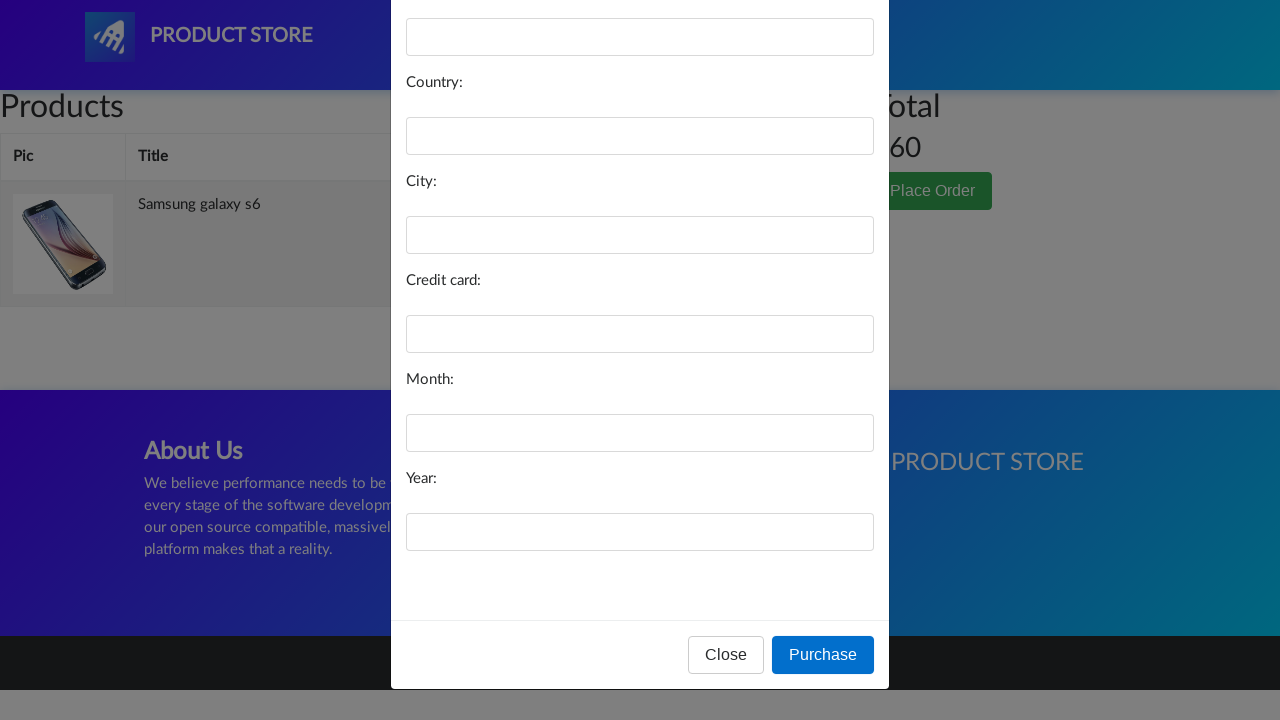

Waited for validation error response to appear
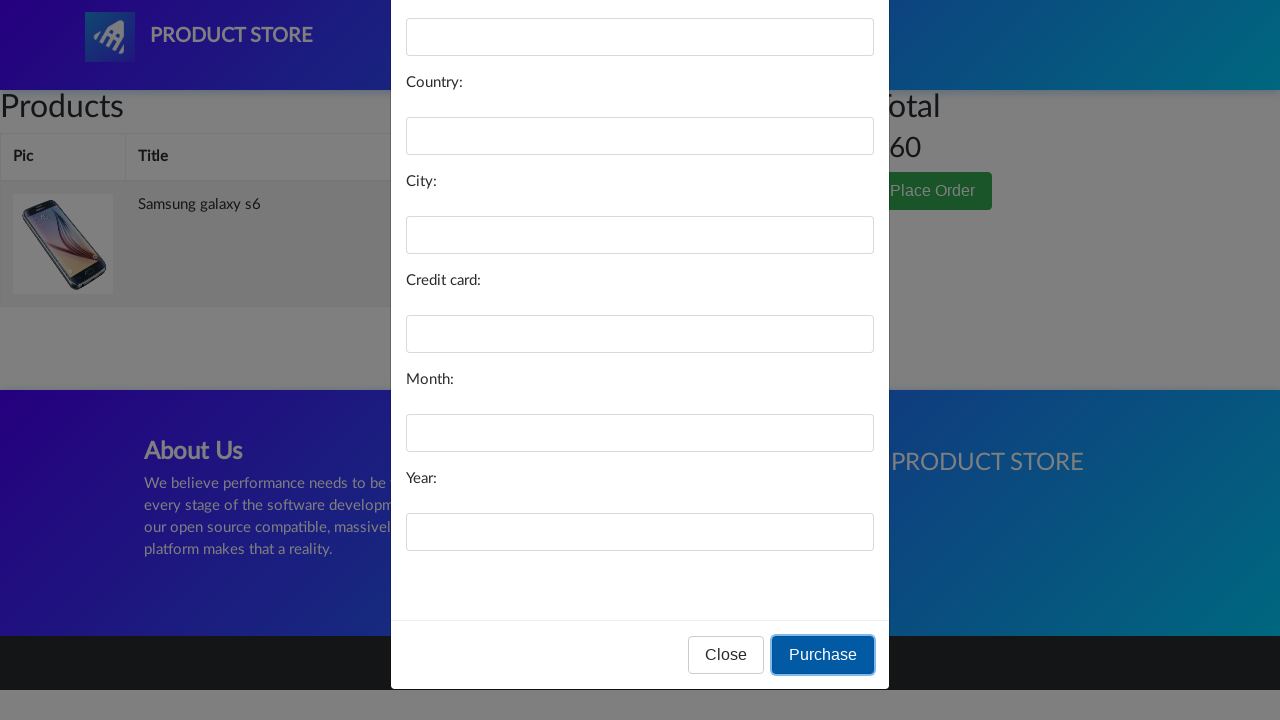

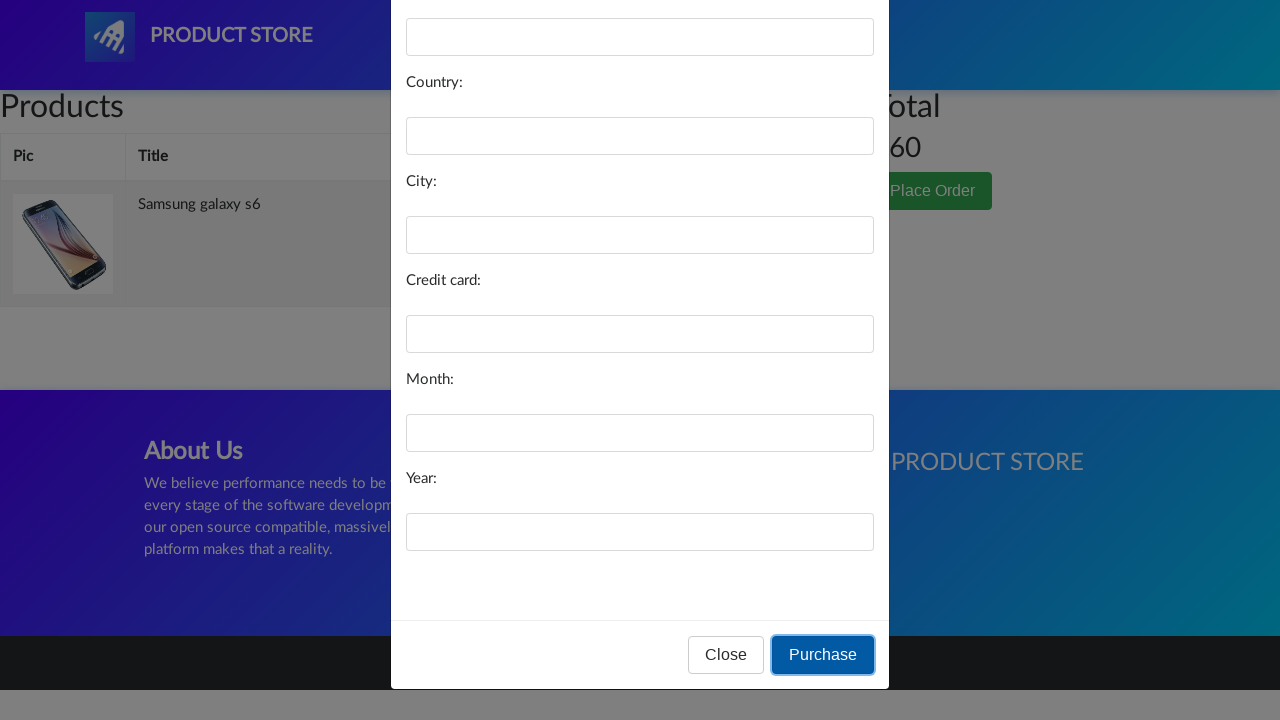